Tests checkbox functionality by navigating to the checkboxes page, checking the first checkbox and unchecking the second if it's already checked

Starting URL: https://the-internet.herokuapp.com

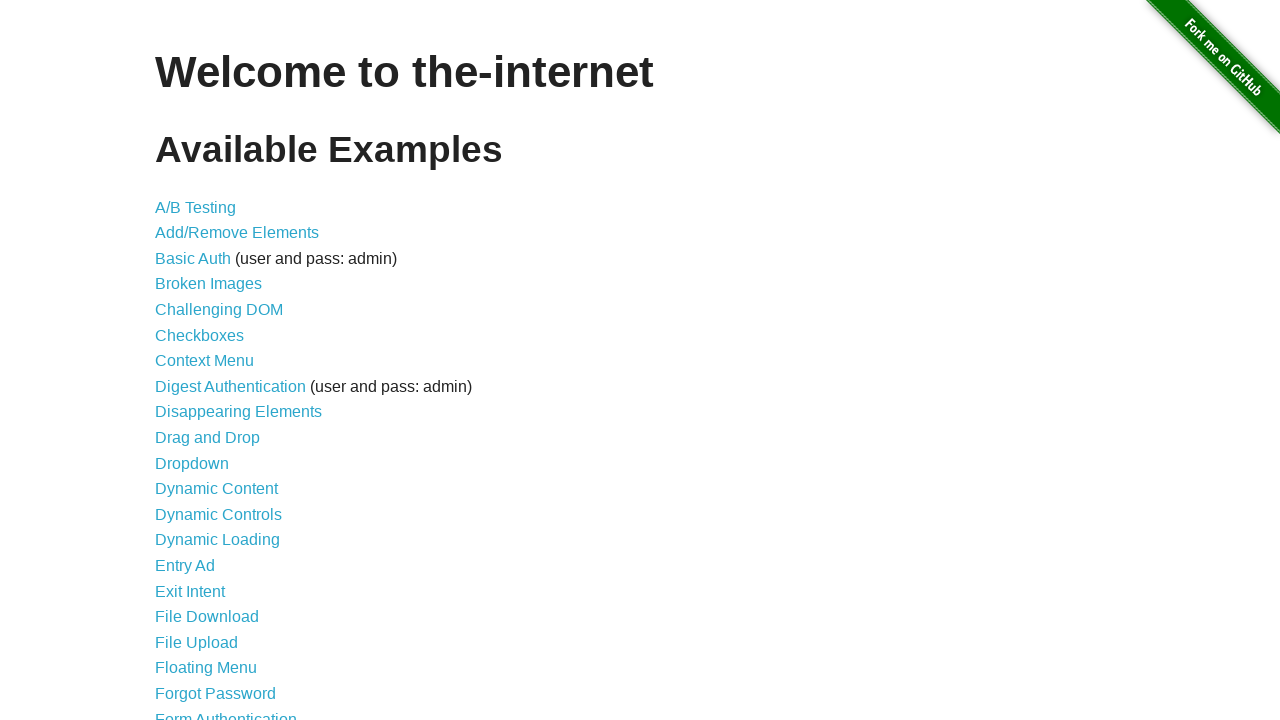

Navigated to the-internet.herokuapp.com
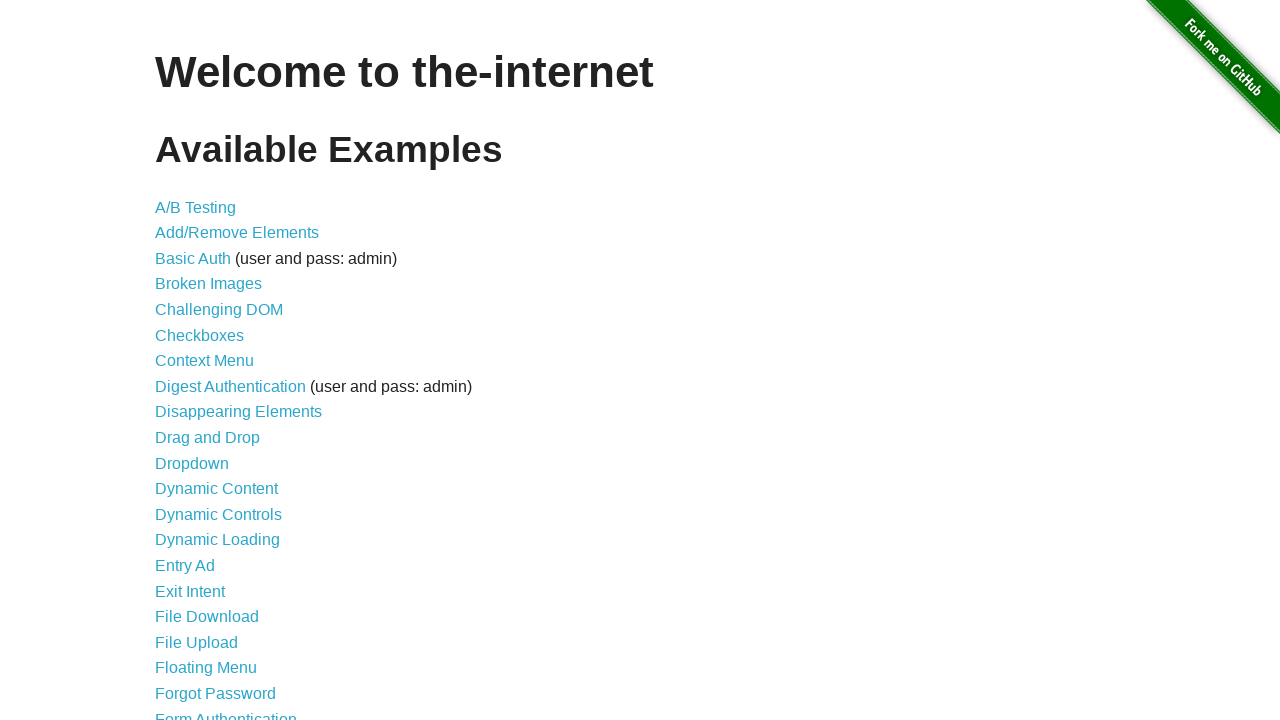

Clicked on Checkboxes link to navigate to checkboxes page at (200, 335) on text=Checkboxes
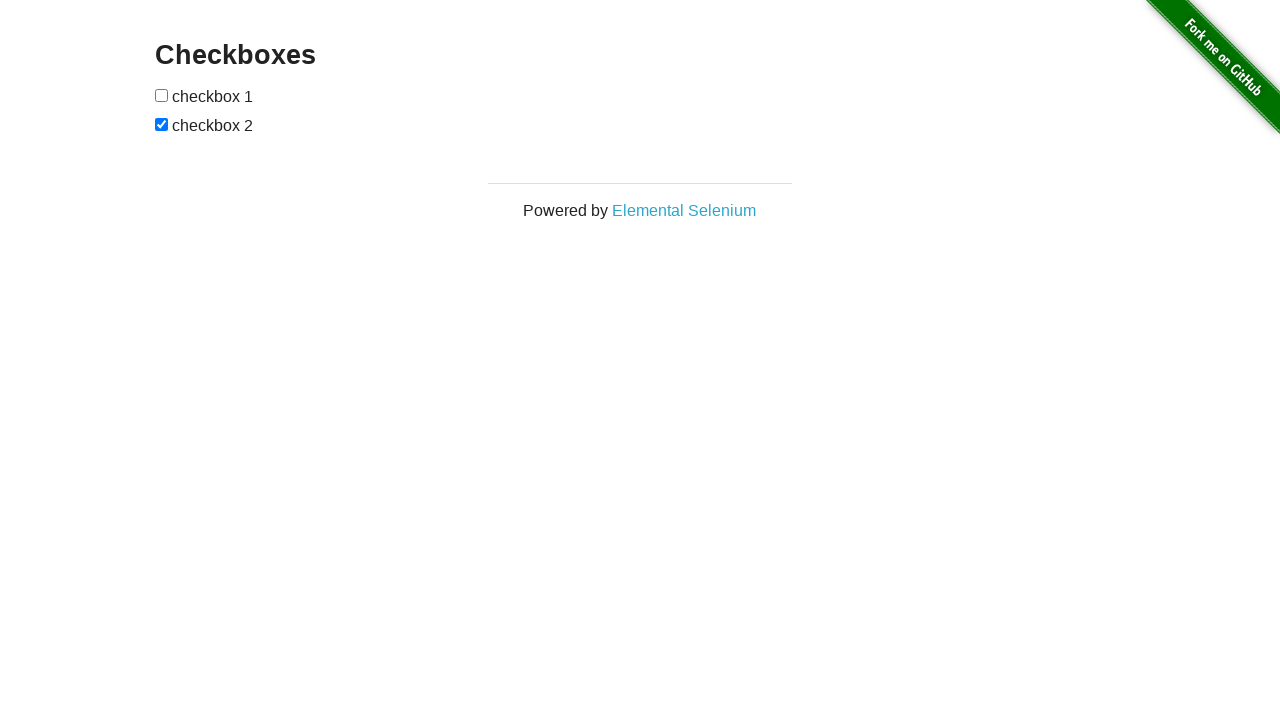

Checked the first checkbox at (162, 95) on xpath=//*[@id='checkboxes']/input[1]
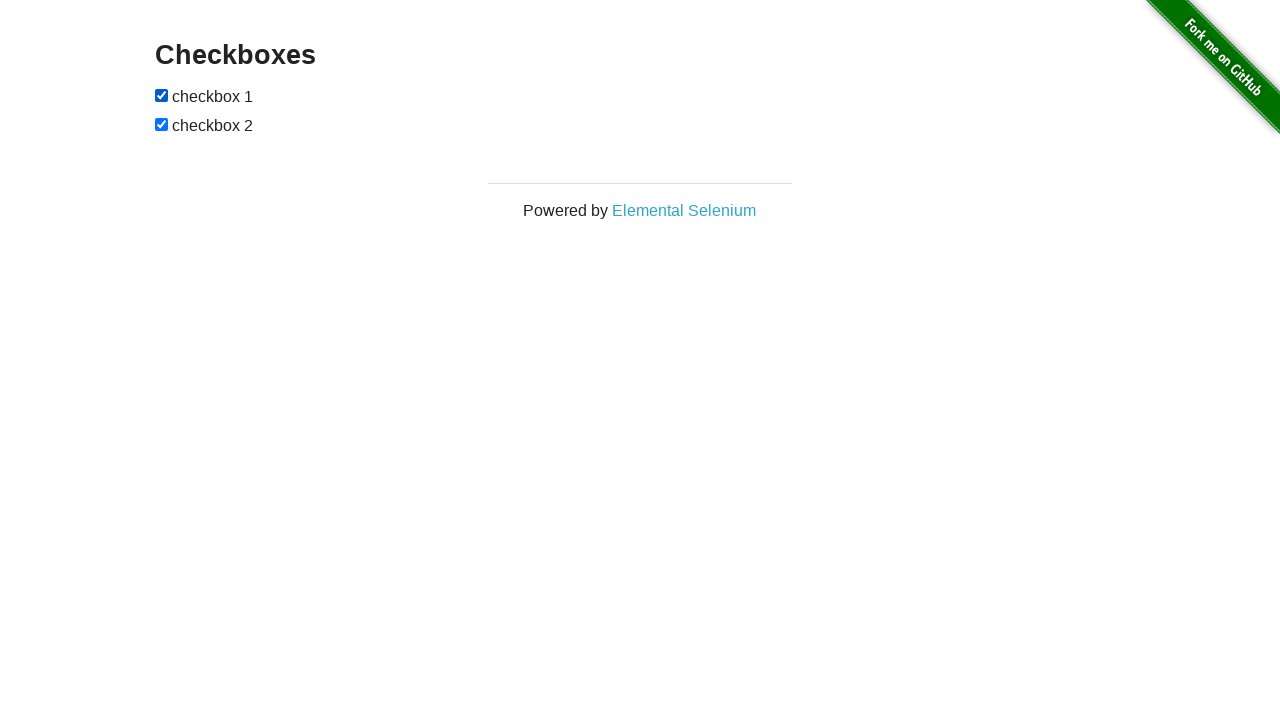

Located the second checkbox
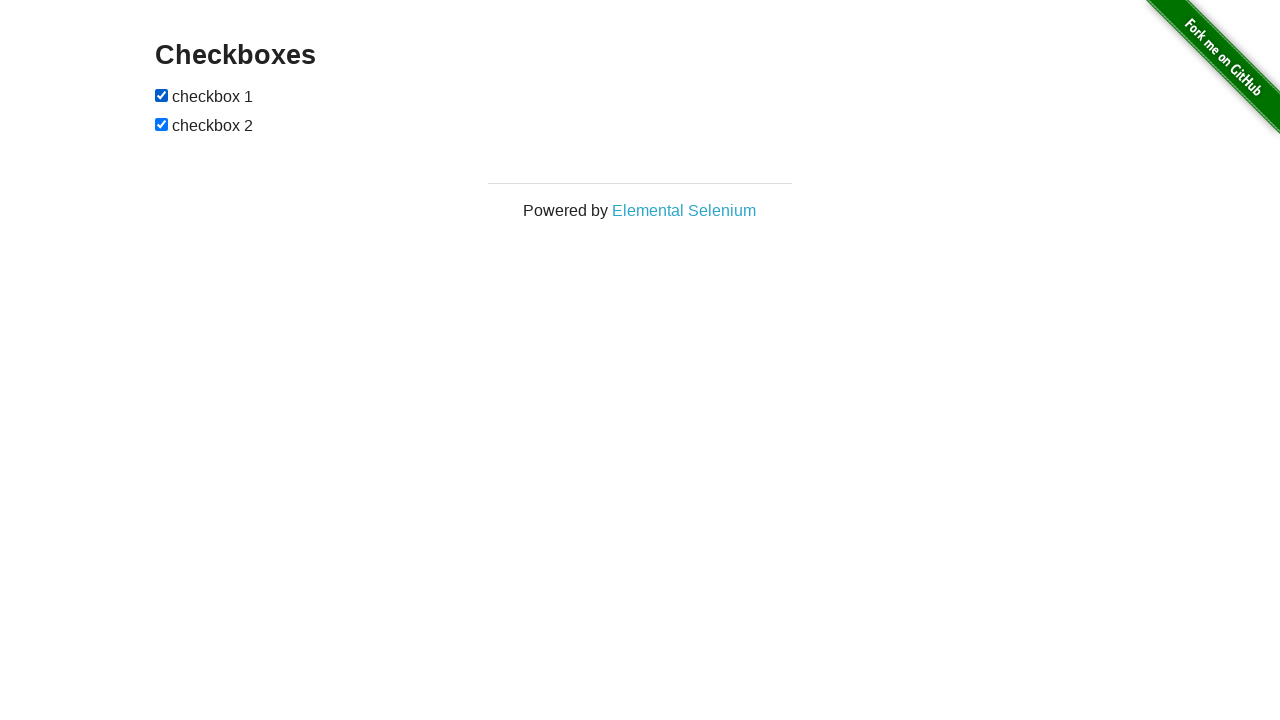

Unchecked the second checkbox as it was checked at (162, 124) on xpath=//*[@id='checkboxes']/input[2]
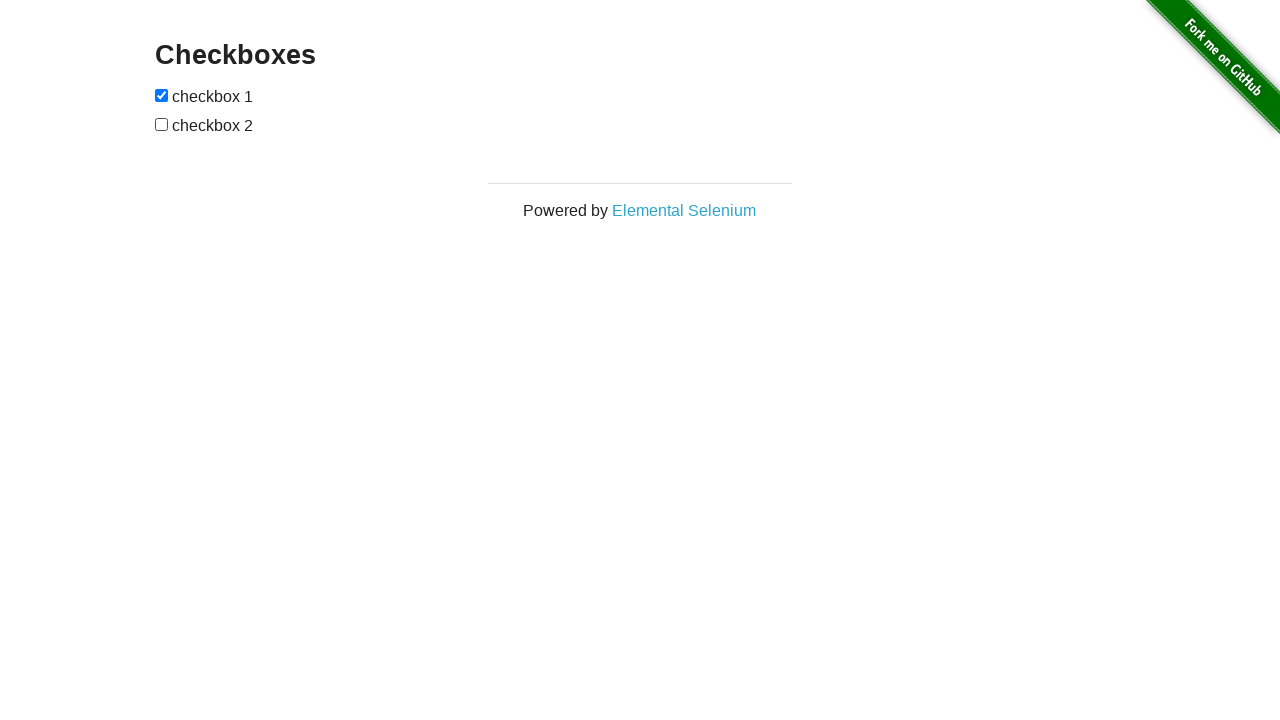

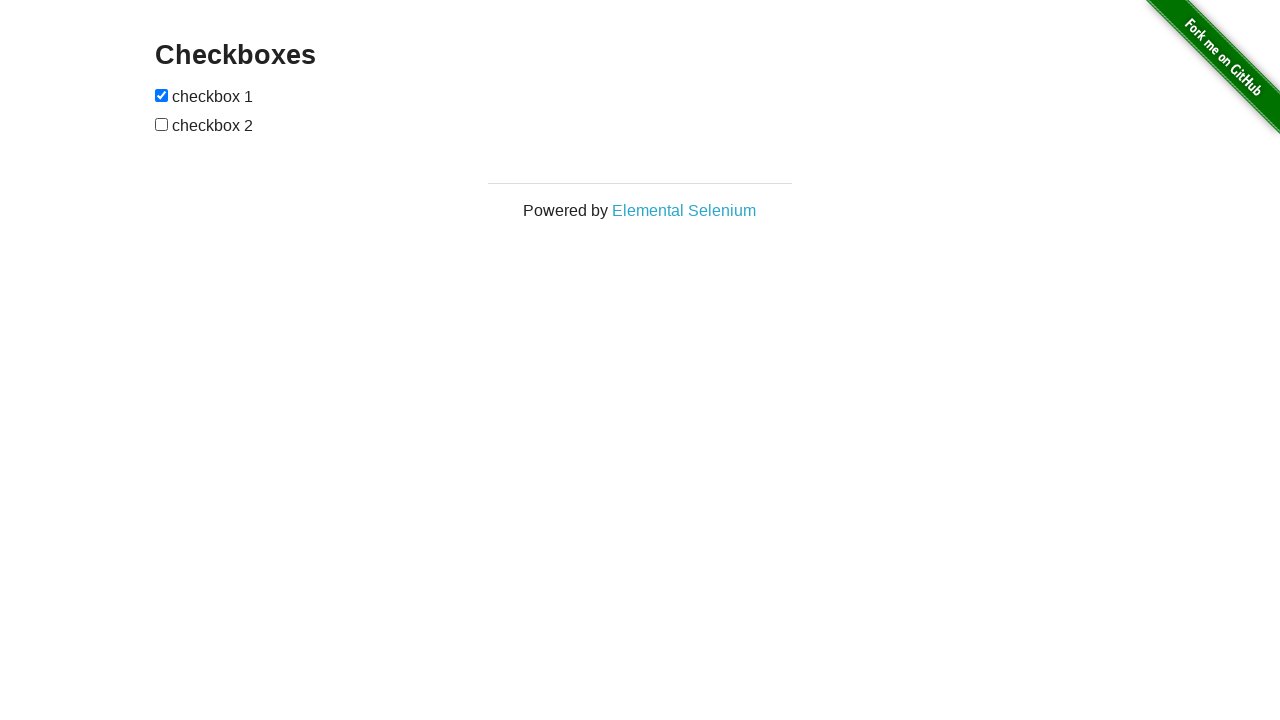